Tests locator functionality on DemoBlaze demo e-commerce site by waiting for page elements to load and verifying links and product listings are present

Starting URL: https://www.demoblaze.com/index.html

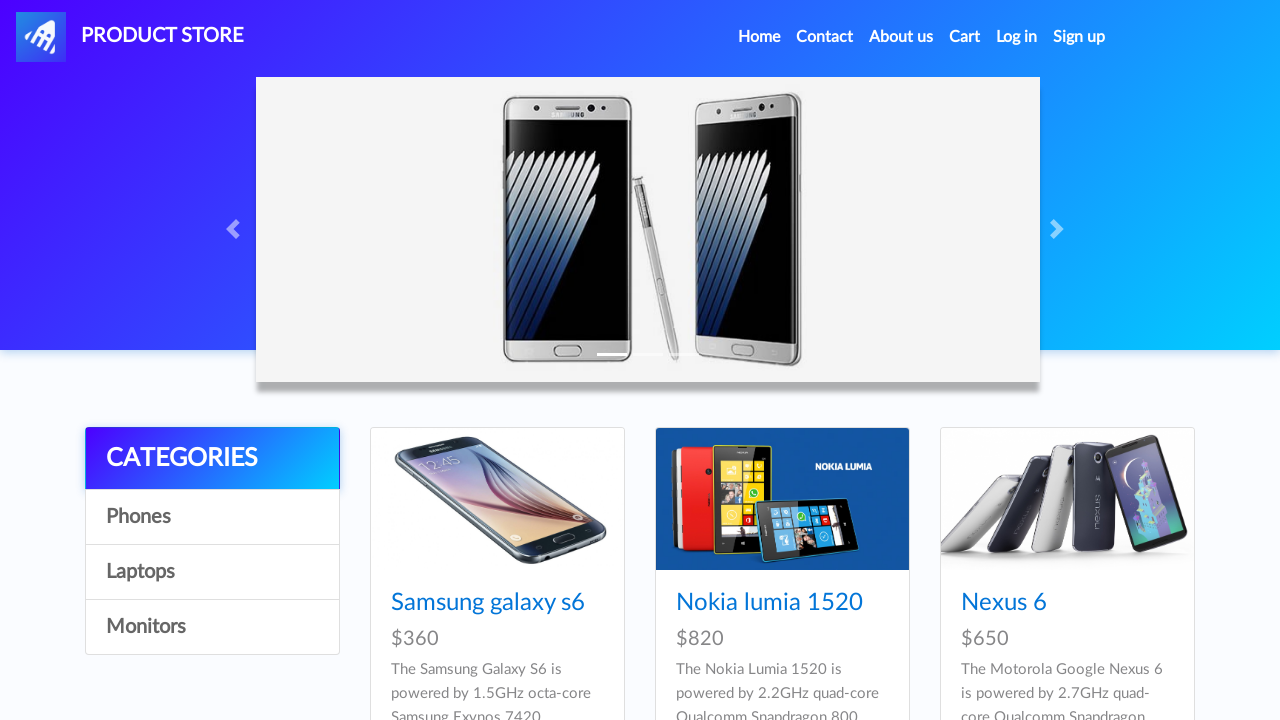

Waited for links to load on the page
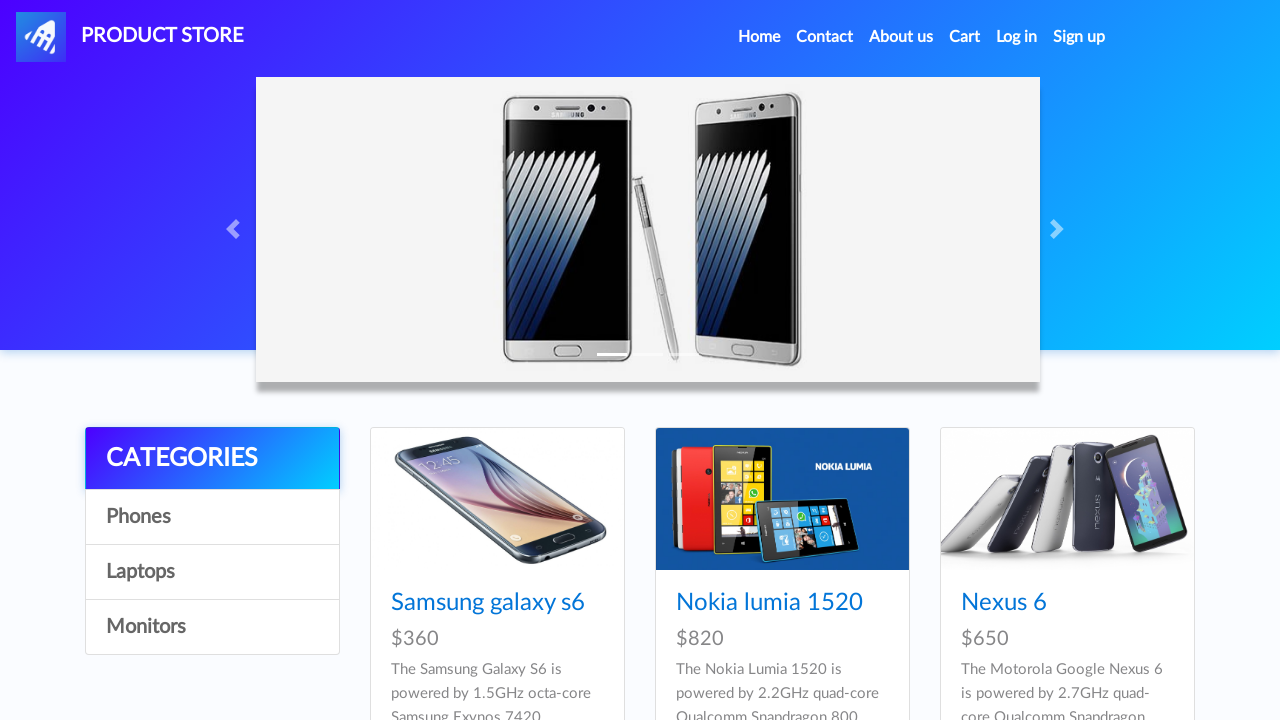

Found 33 links on the page
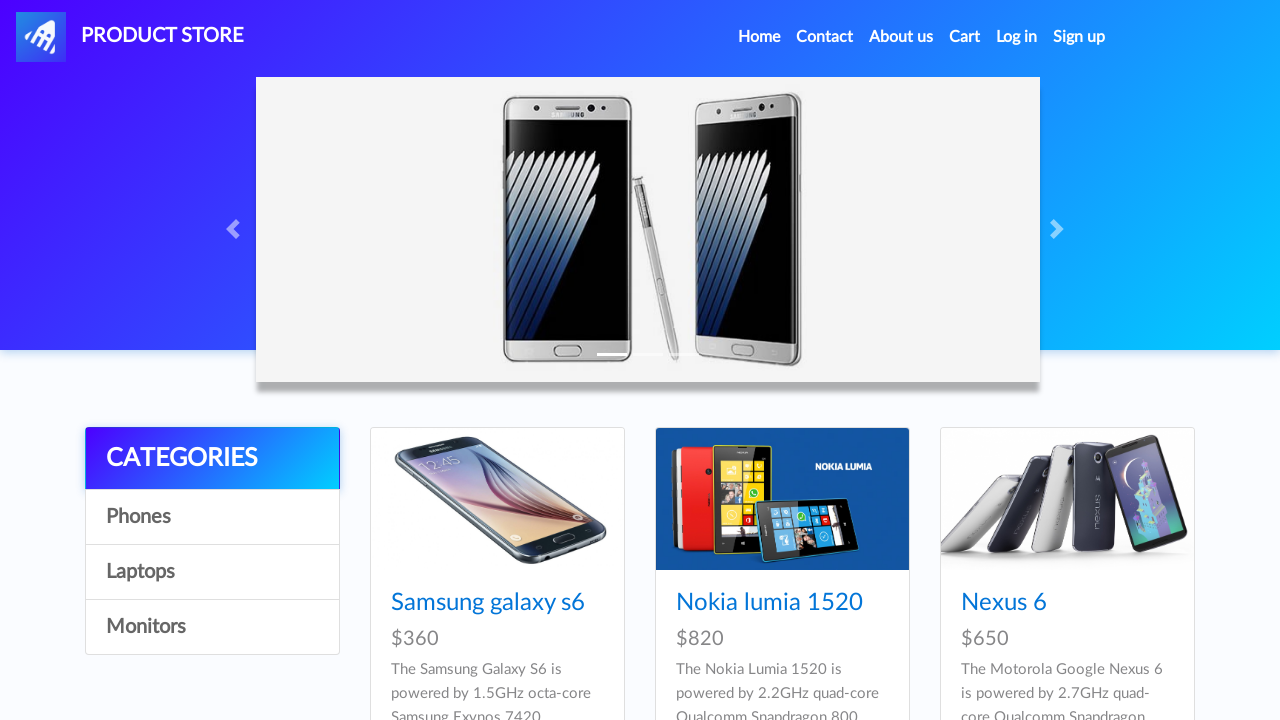

Verified that links are present on the page
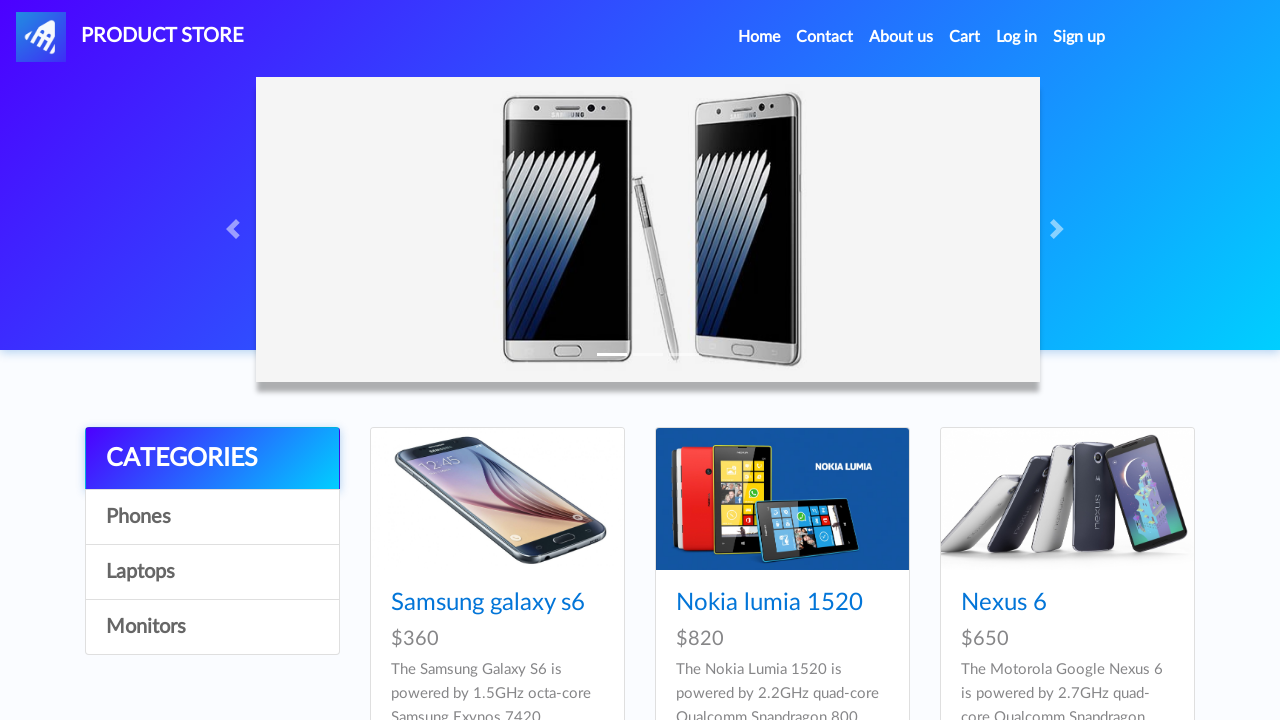

Waited for product listings to load on the home page
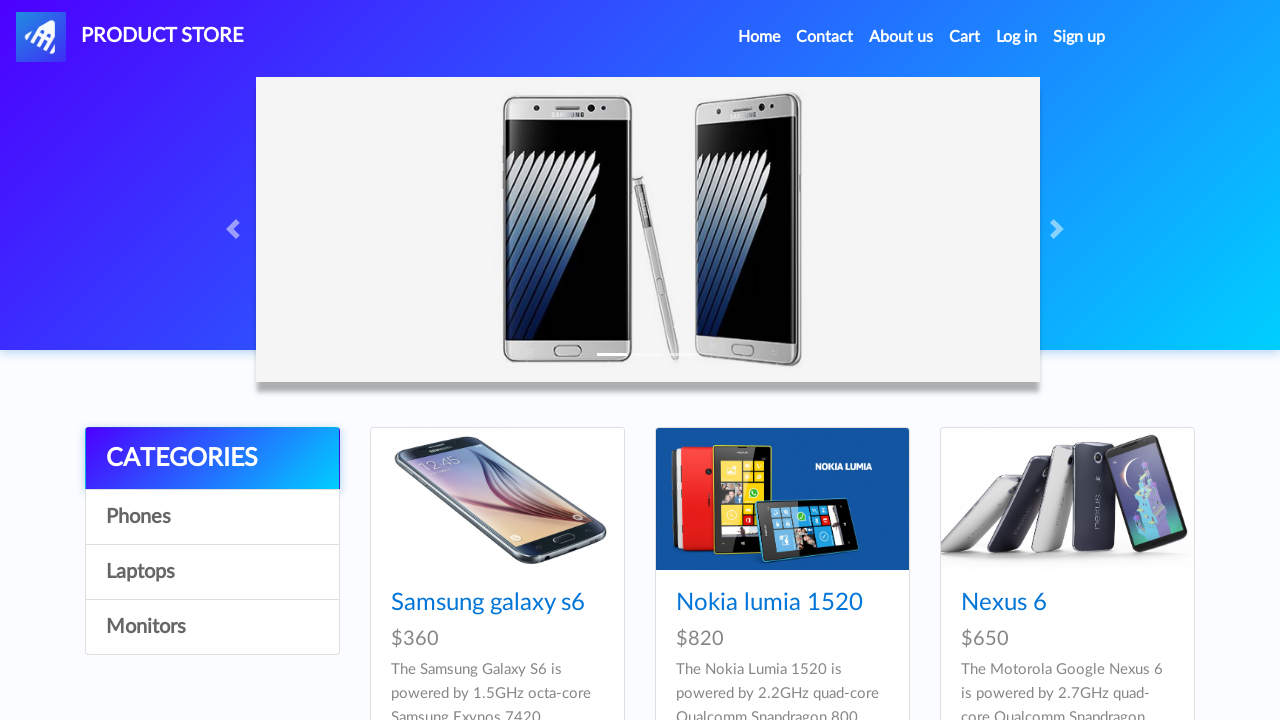

Found 9 product listings on the home page
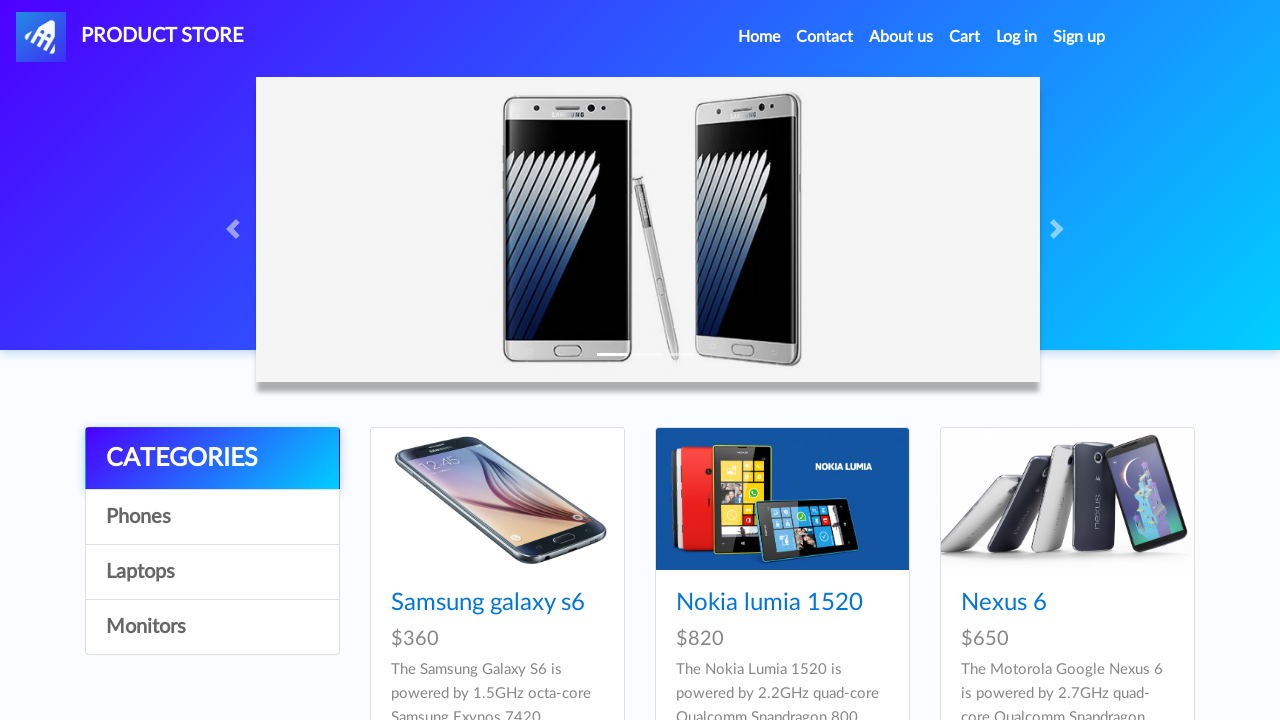

Verified that products are displayed on the home page
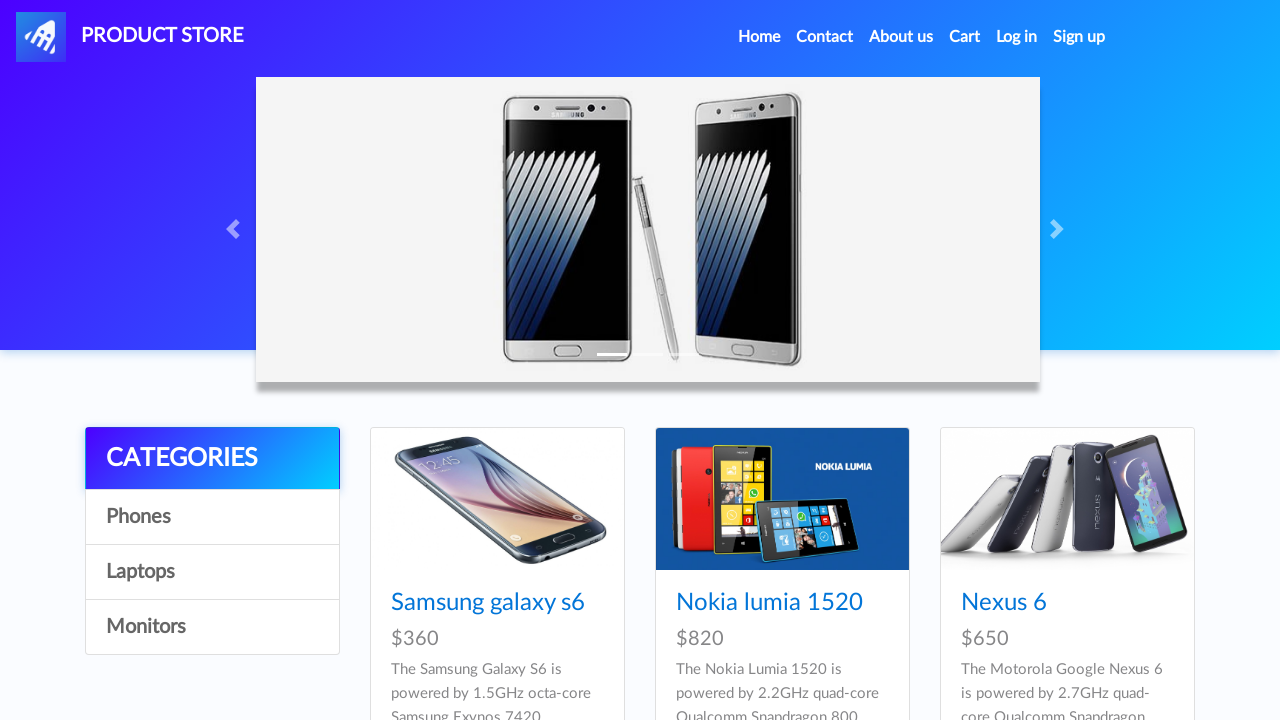

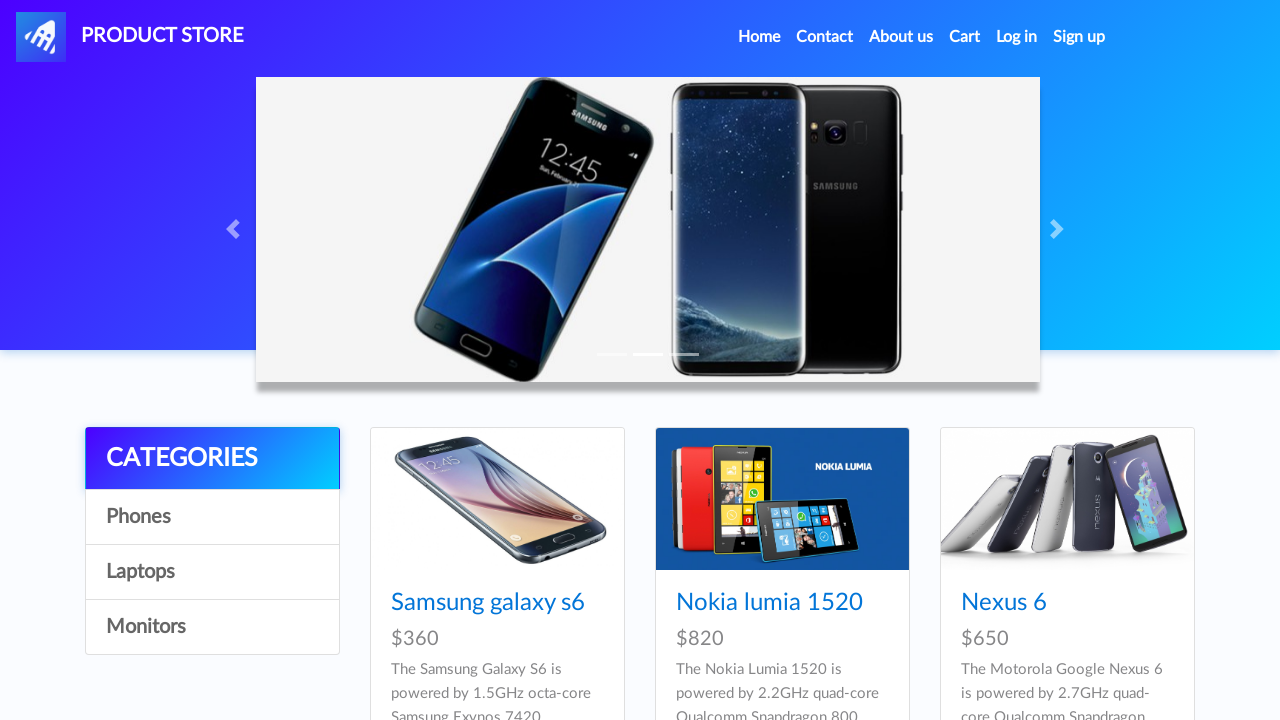